Tests an e-commerce site by adding specific vegetables to cart, proceeding to checkout, and applying a promo code

Starting URL: https://rahulshettyacademy.com/seleniumPractise/#/

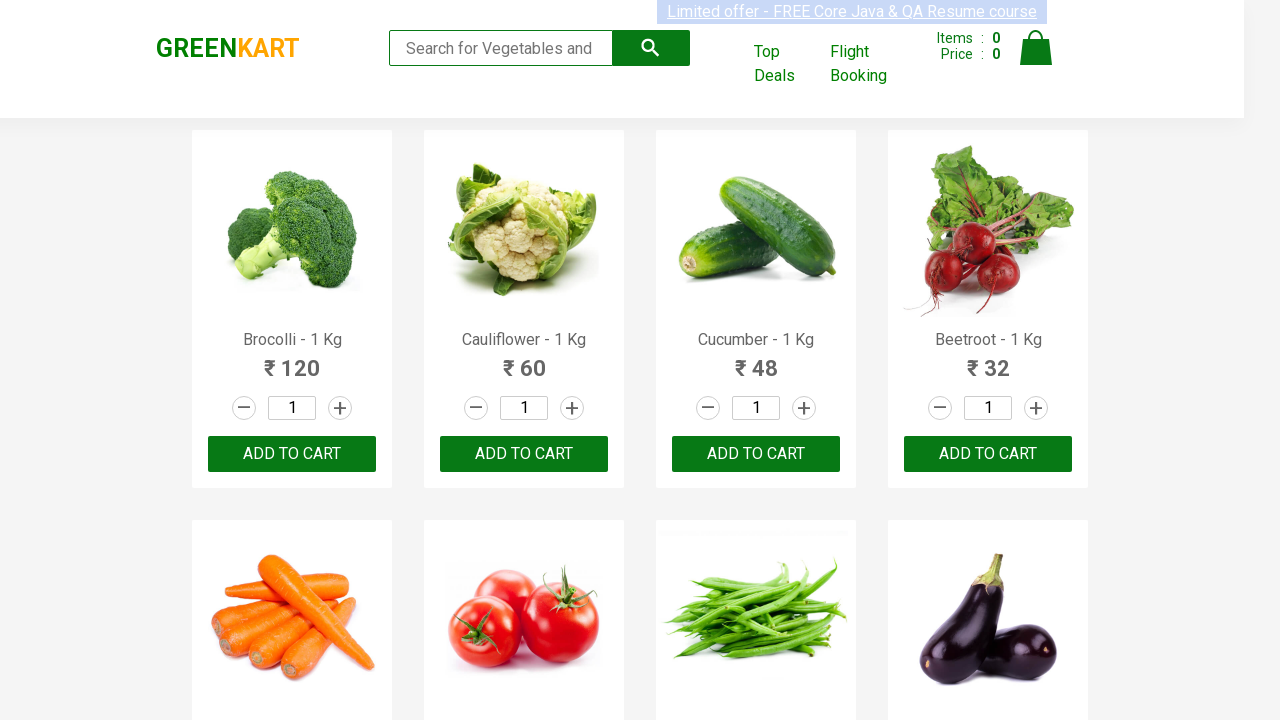

Retrieved all product elements from the page
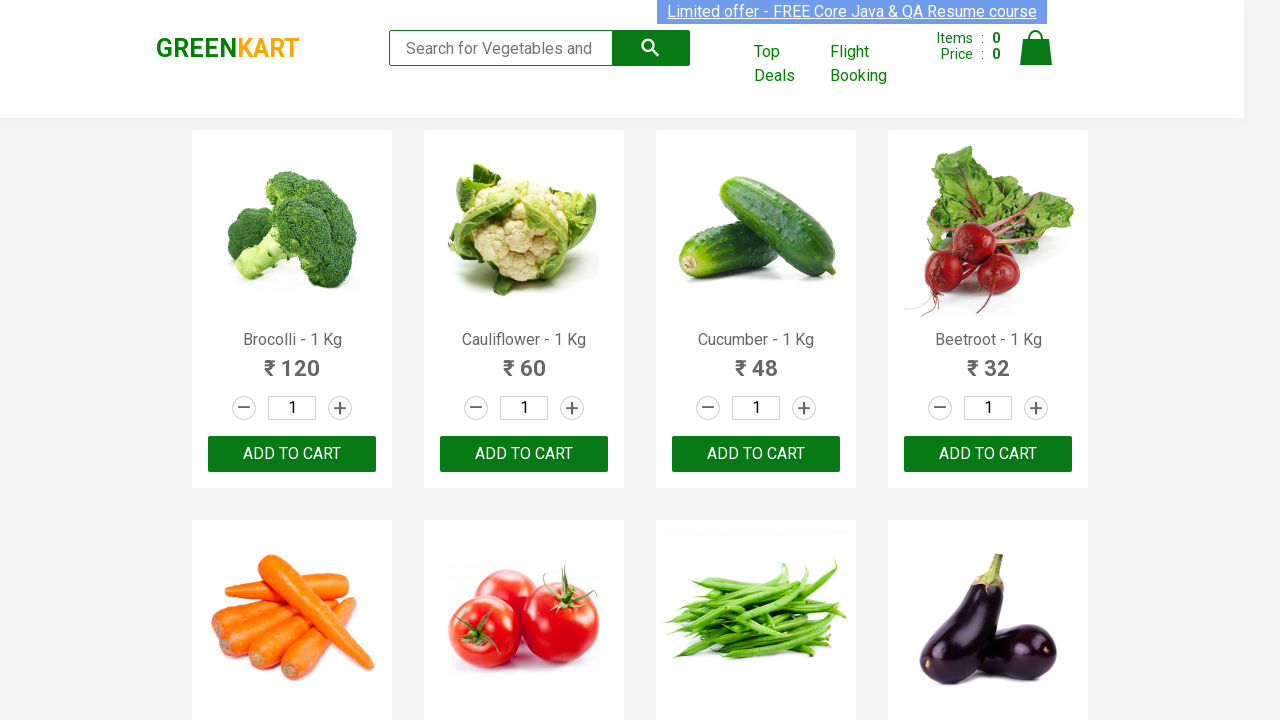

Added Brocolli to cart at (292, 454) on xpath=//div[@class='product-action'] >> nth=0
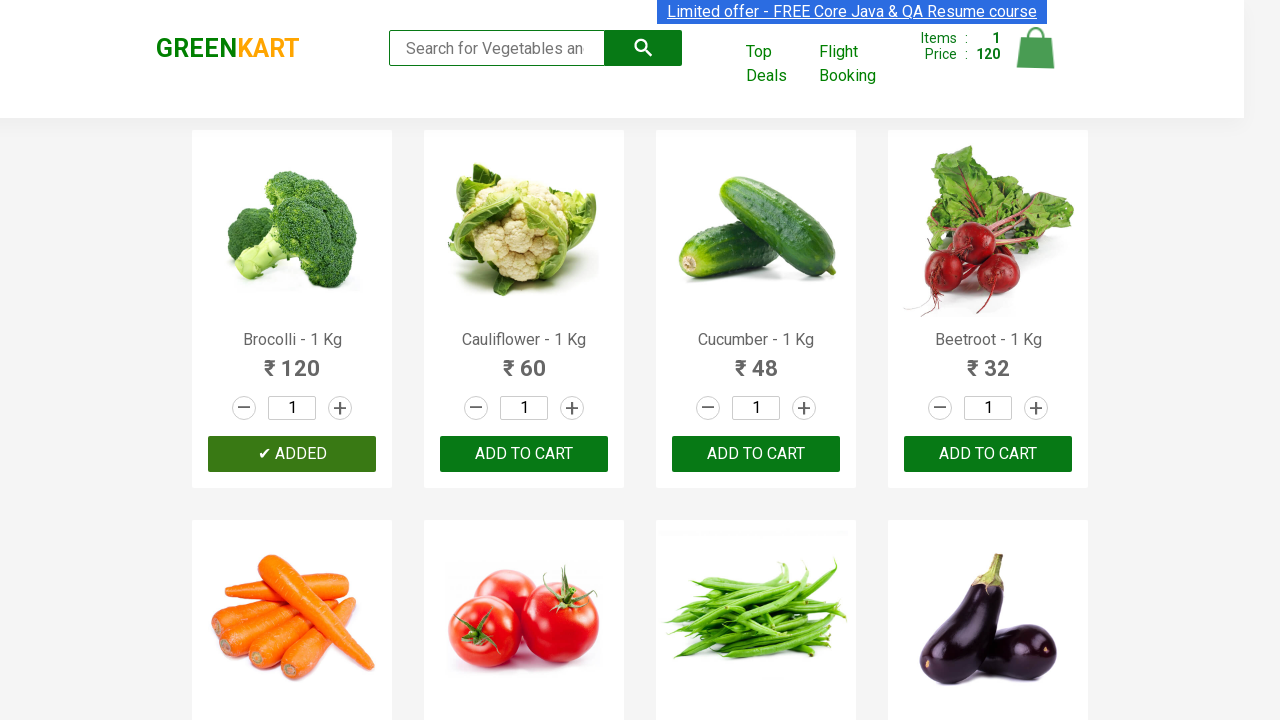

Added Cucumber to cart at (756, 454) on xpath=//div[@class='product-action'] >> nth=2
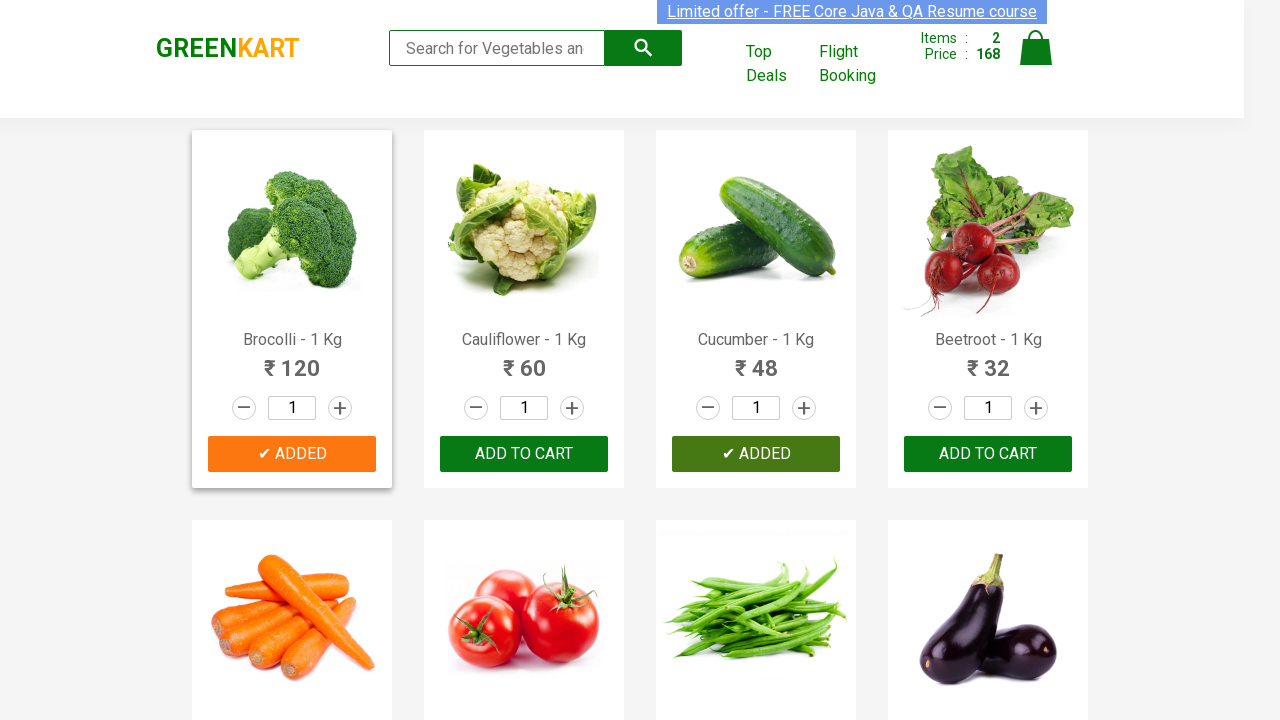

Added Beetroot to cart at (988, 454) on xpath=//div[@class='product-action'] >> nth=3
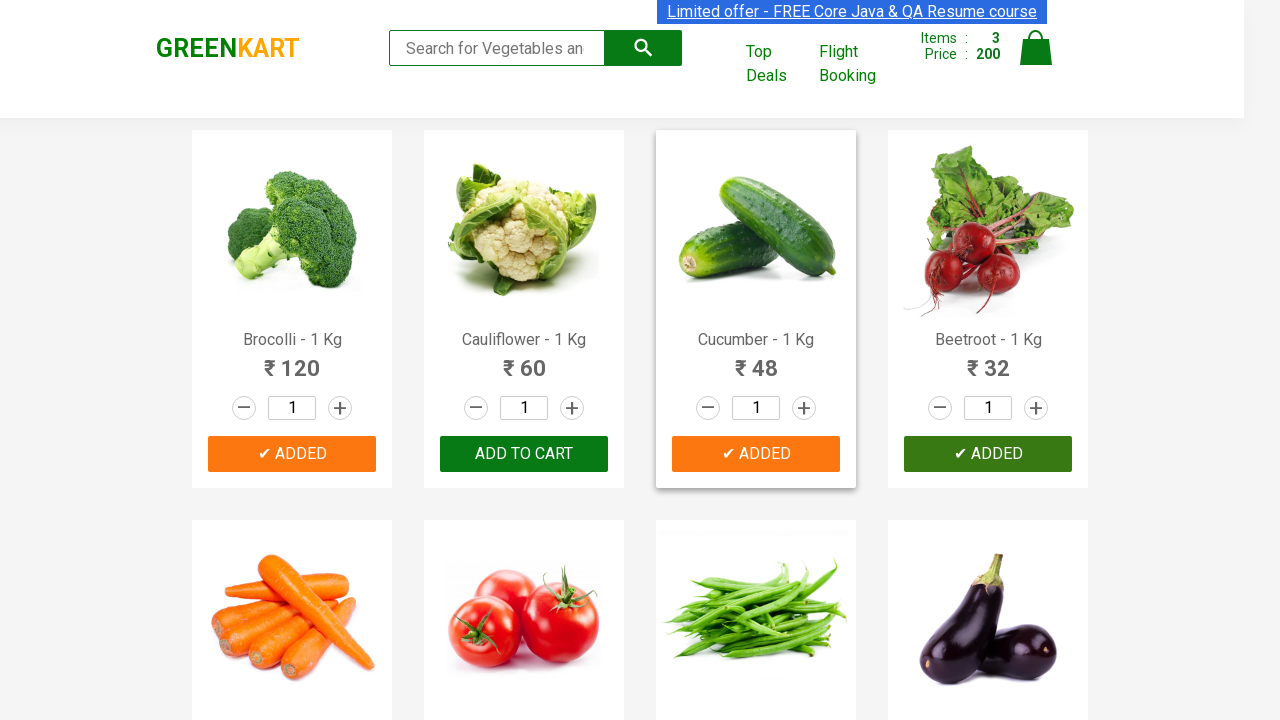

Clicked on cart icon to view cart at (1036, 48) on xpath=//img[@alt='Cart']
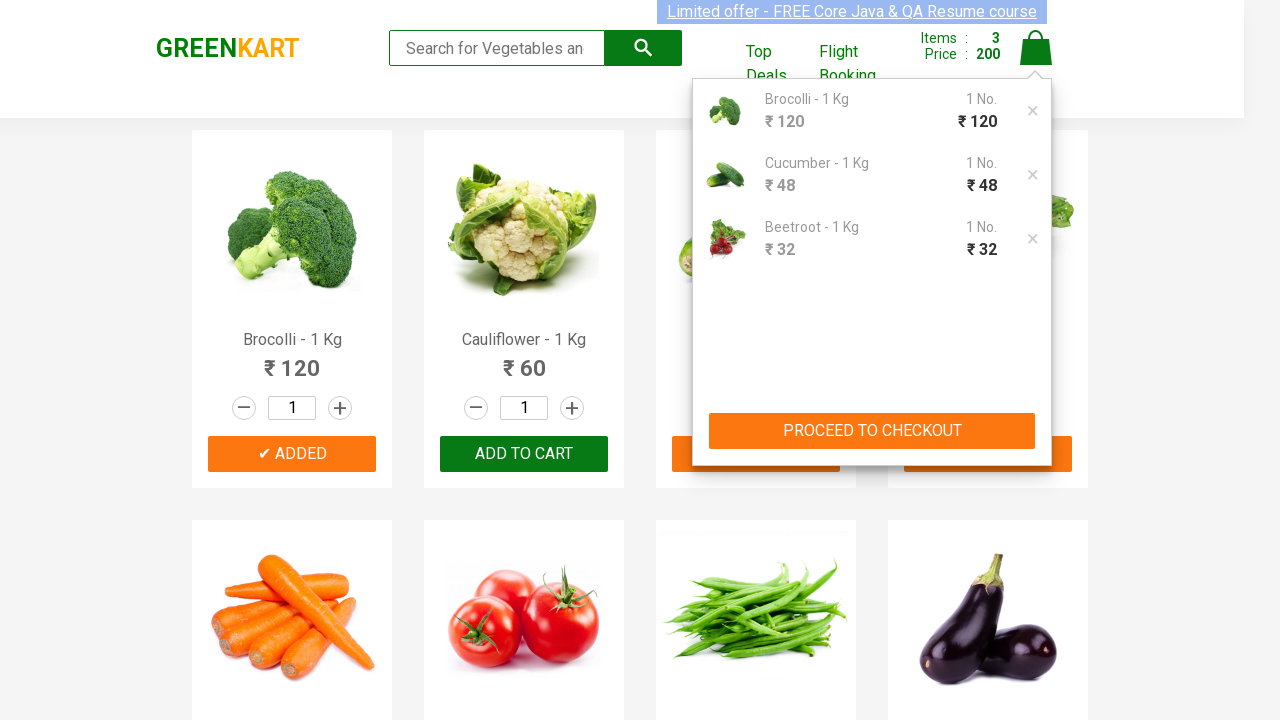

Clicked PROCEED TO CHECKOUT button at (872, 431) on xpath=//button[contains(text(),'PROCEED TO CHECKOUT')]
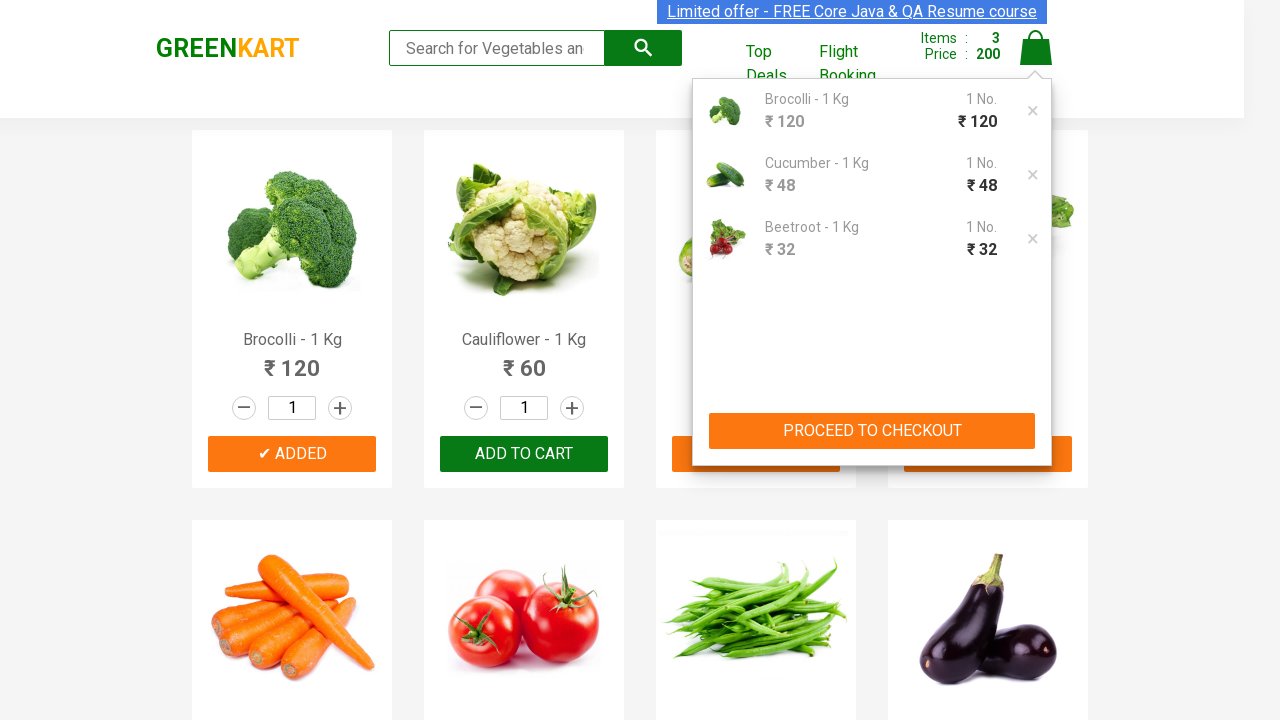

Entered promo code 'rahulshettyacademy' on input.promoCode
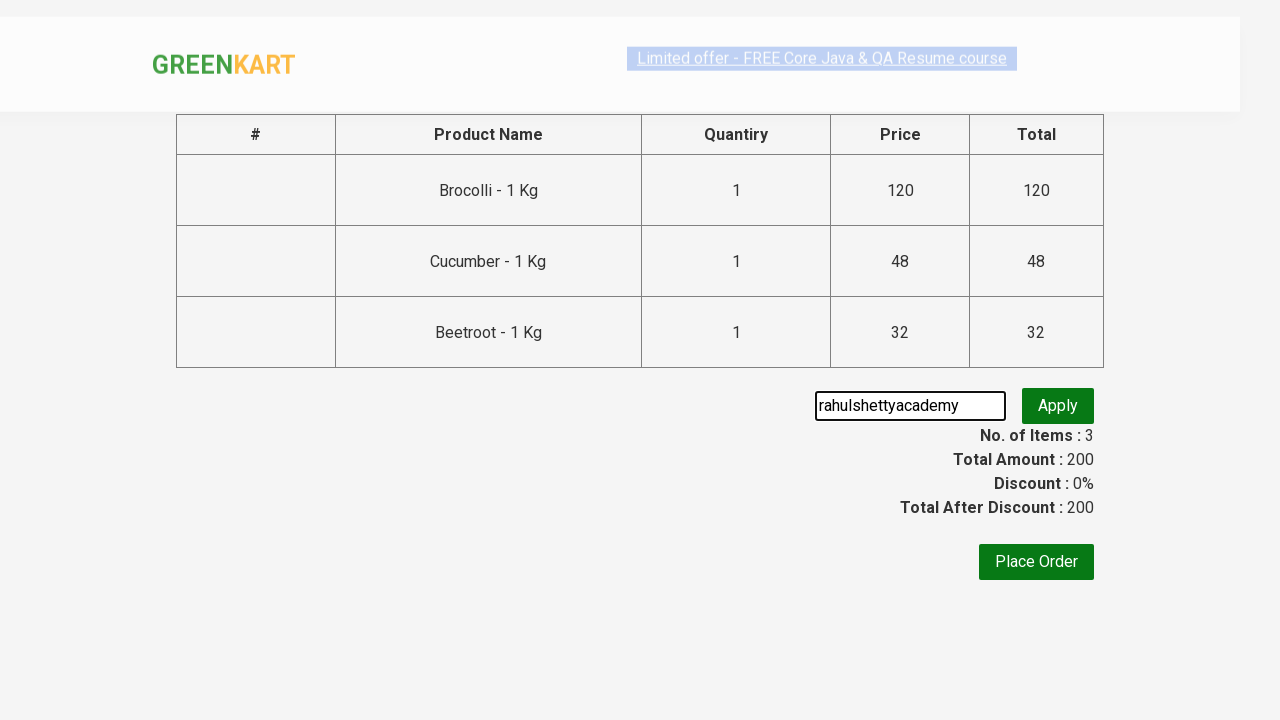

Clicked apply promo code button at (1058, 406) on button.promoBtn
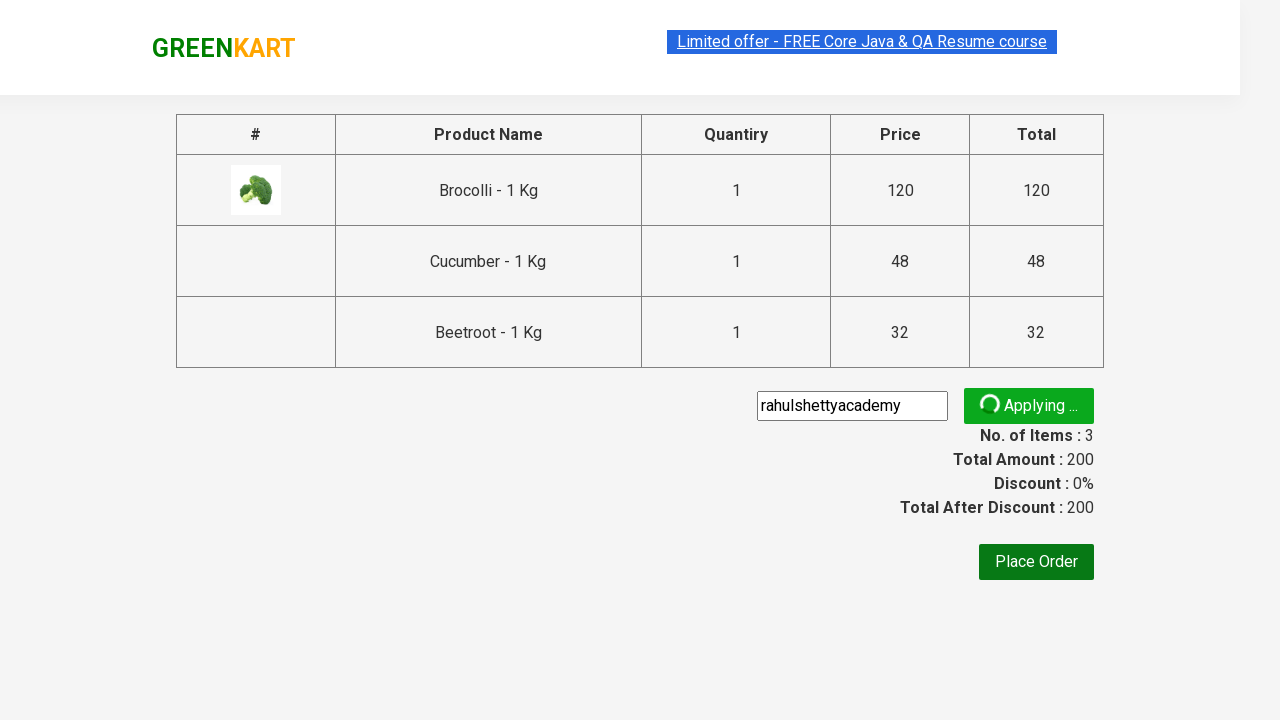

Promo code successfully applied - confirmation message displayed
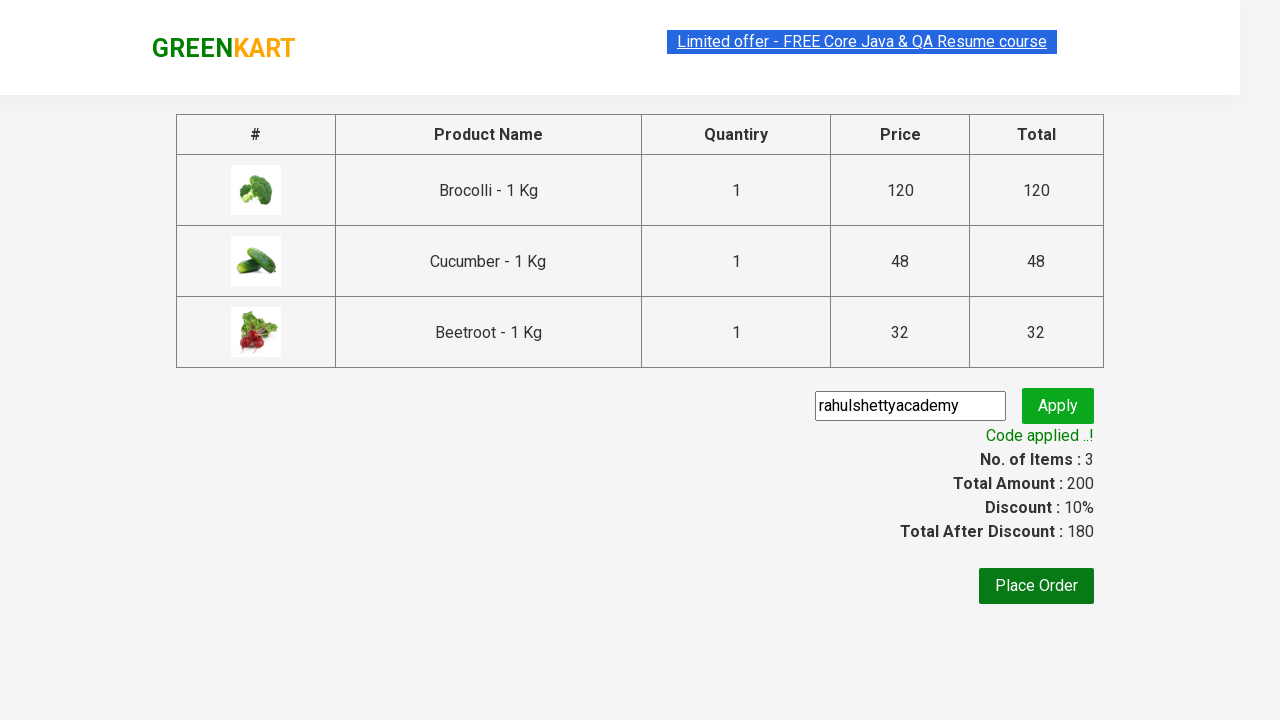

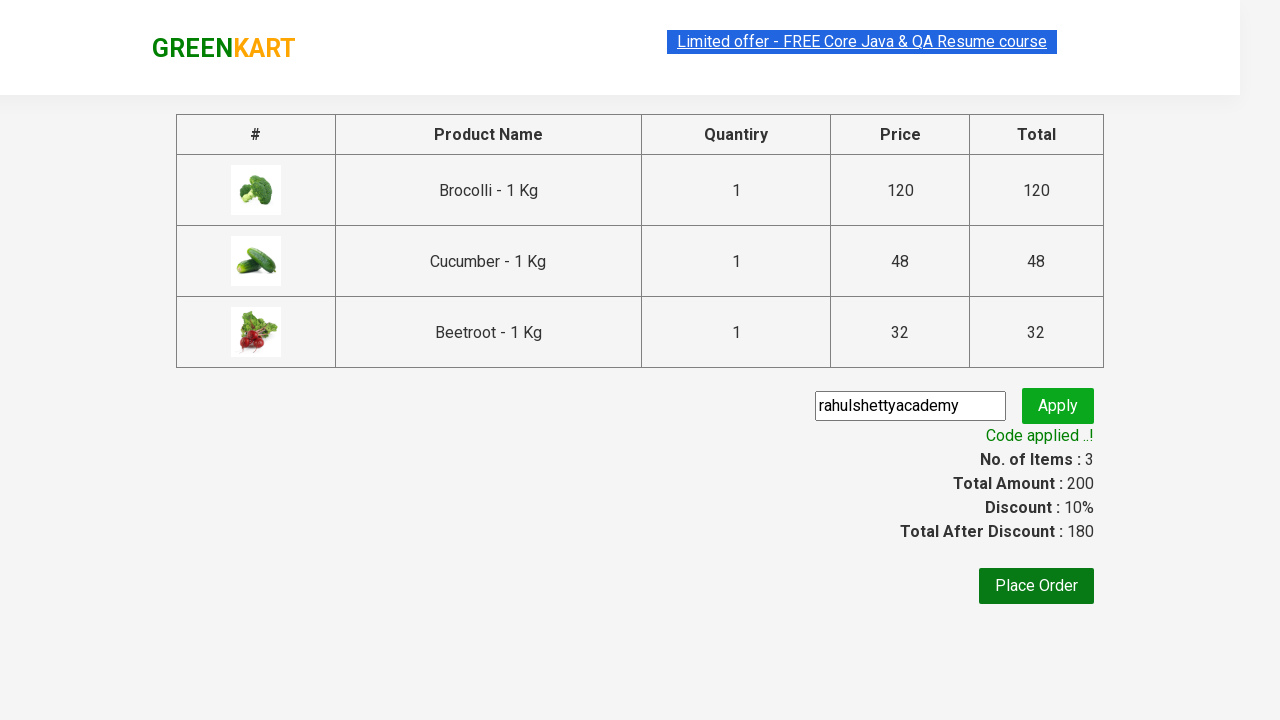